Tests a data types form by filling in all personal information fields (name, address, contact info, job details) and submitting the form.

Starting URL: https://bonigarcia.dev/selenium-webdriver-java/data-types.html

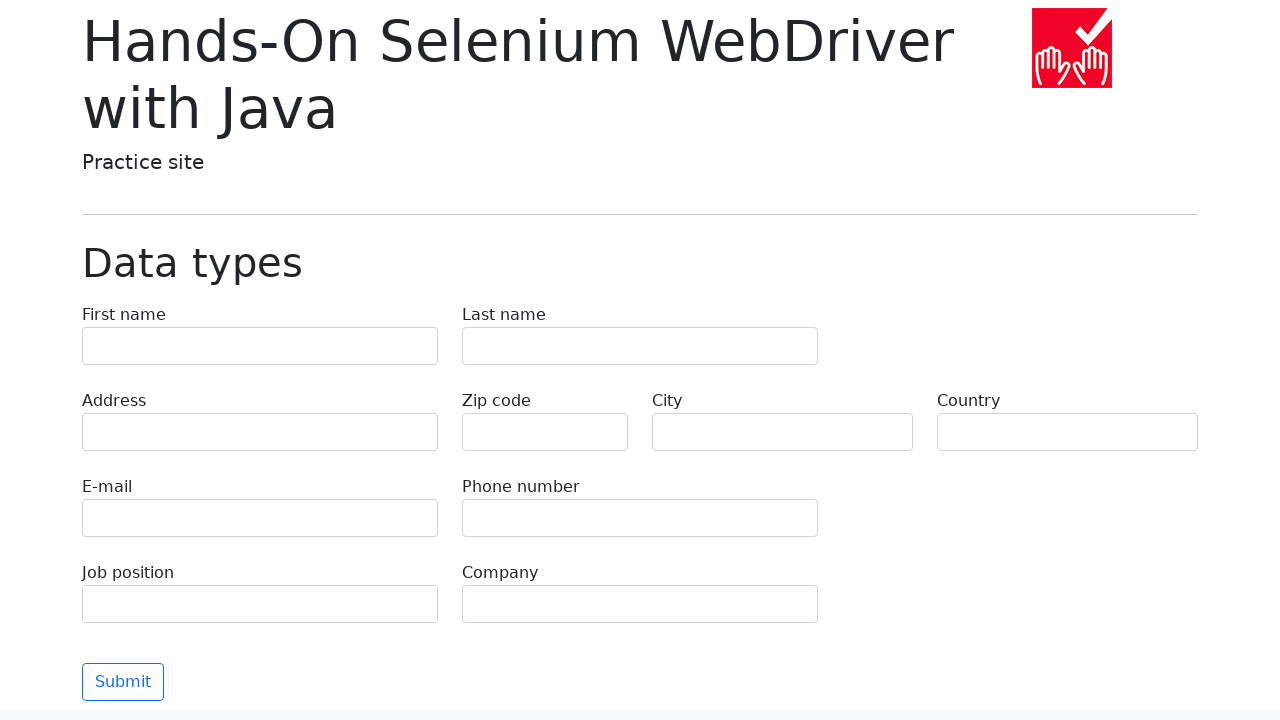

Navigated to data types form page
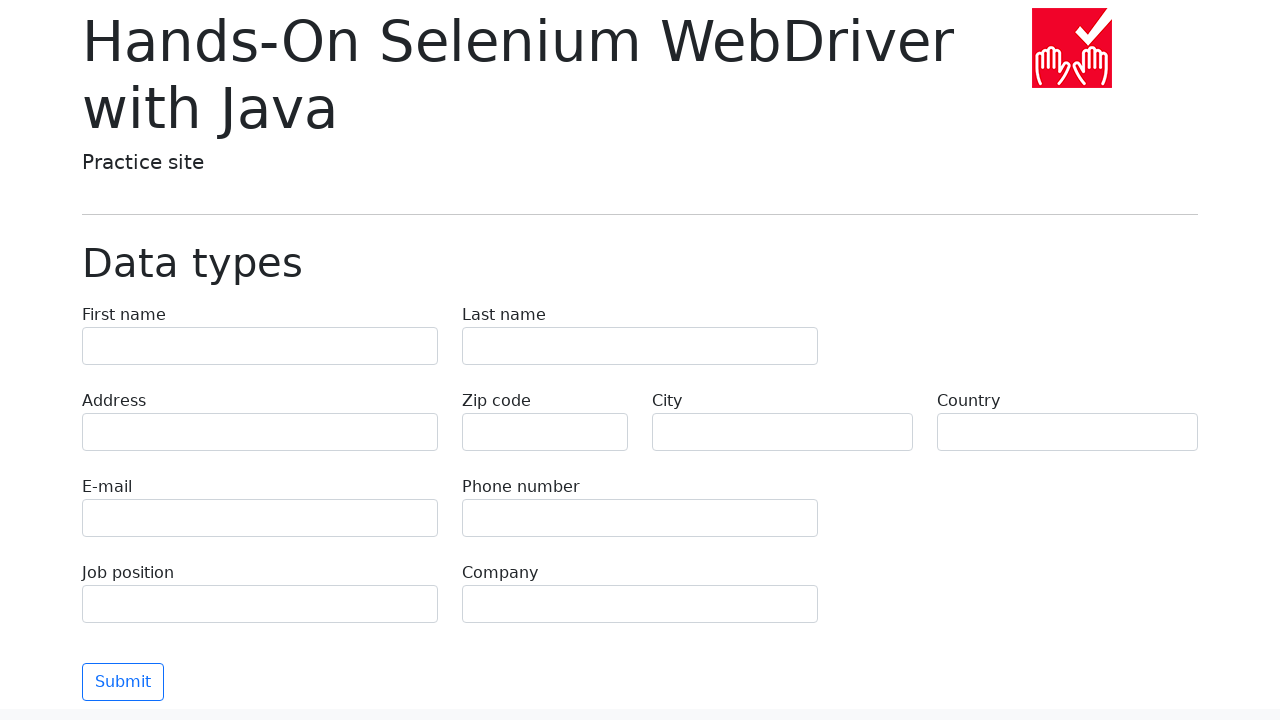

Filled first name field with 'Michael' on input[name="first-name"]
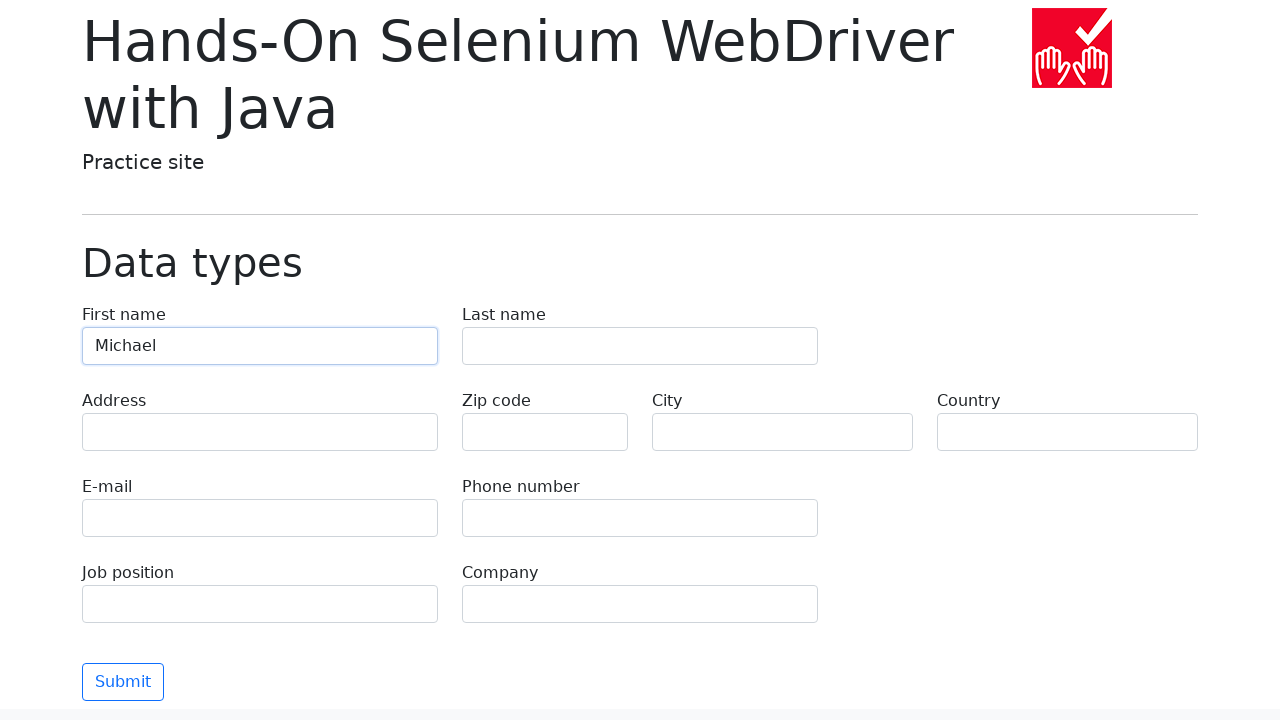

Filled last name field with 'Johnson' on input[name="last-name"]
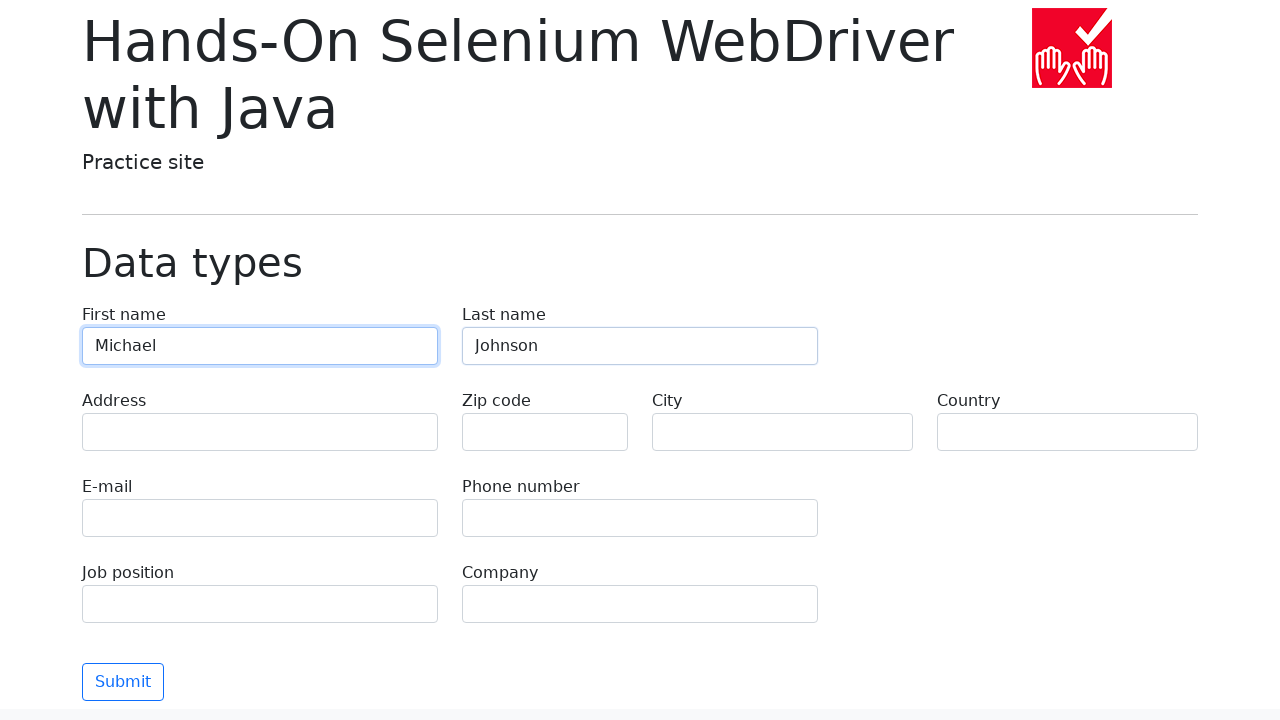

Filled address field with '742 Evergreen Terrace' on input[name="address"]
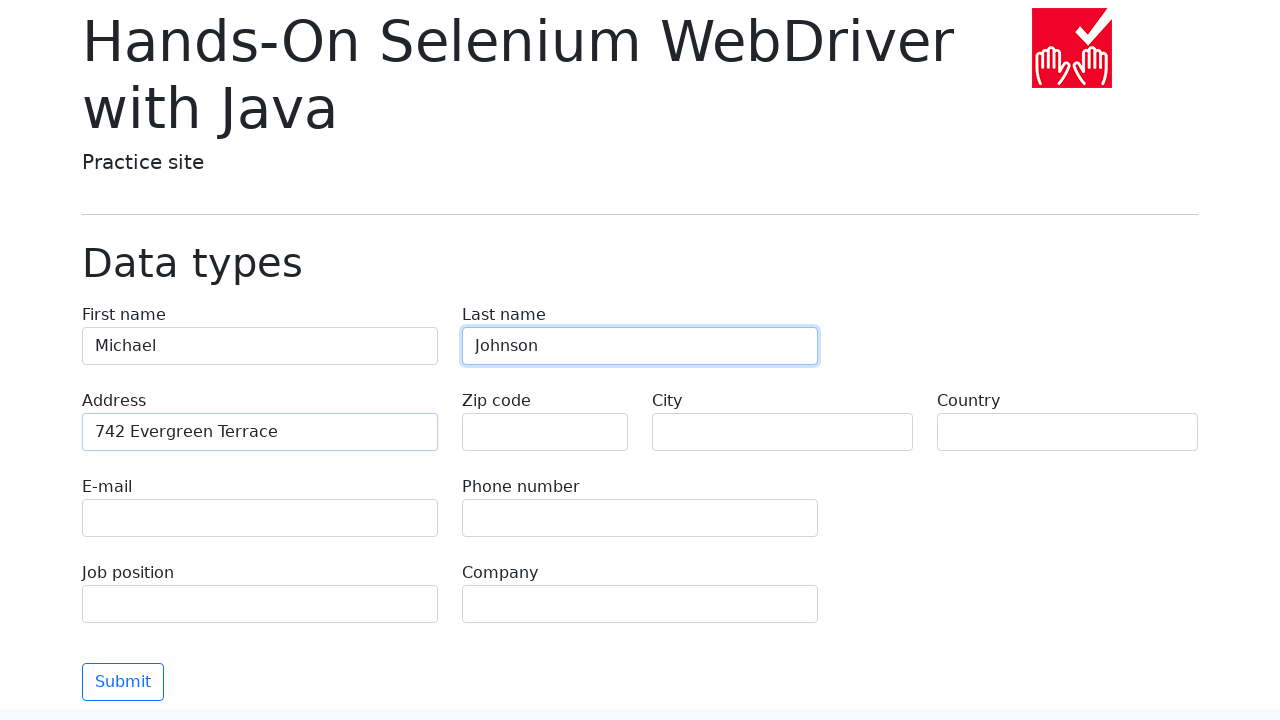

Filled zip code field with '90210' on input[name="zip-code"]
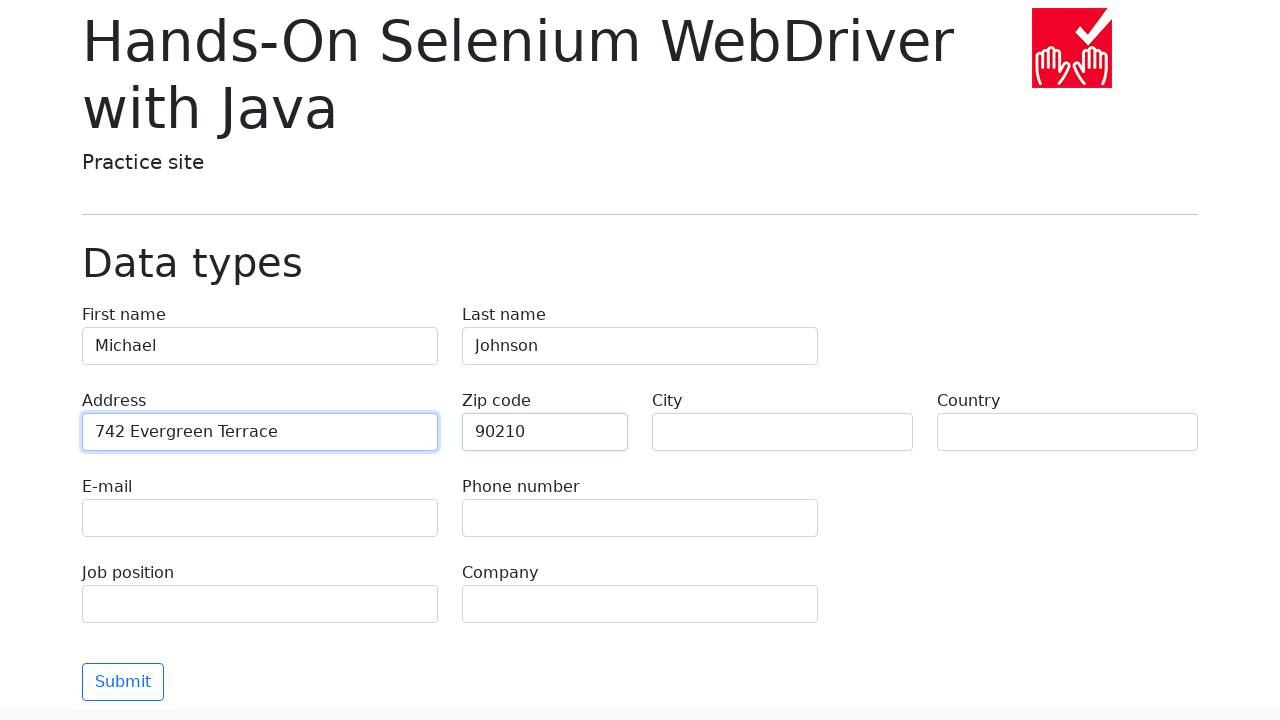

Filled email field with 'michael.johnson@example.com' on input[name="e-mail"]
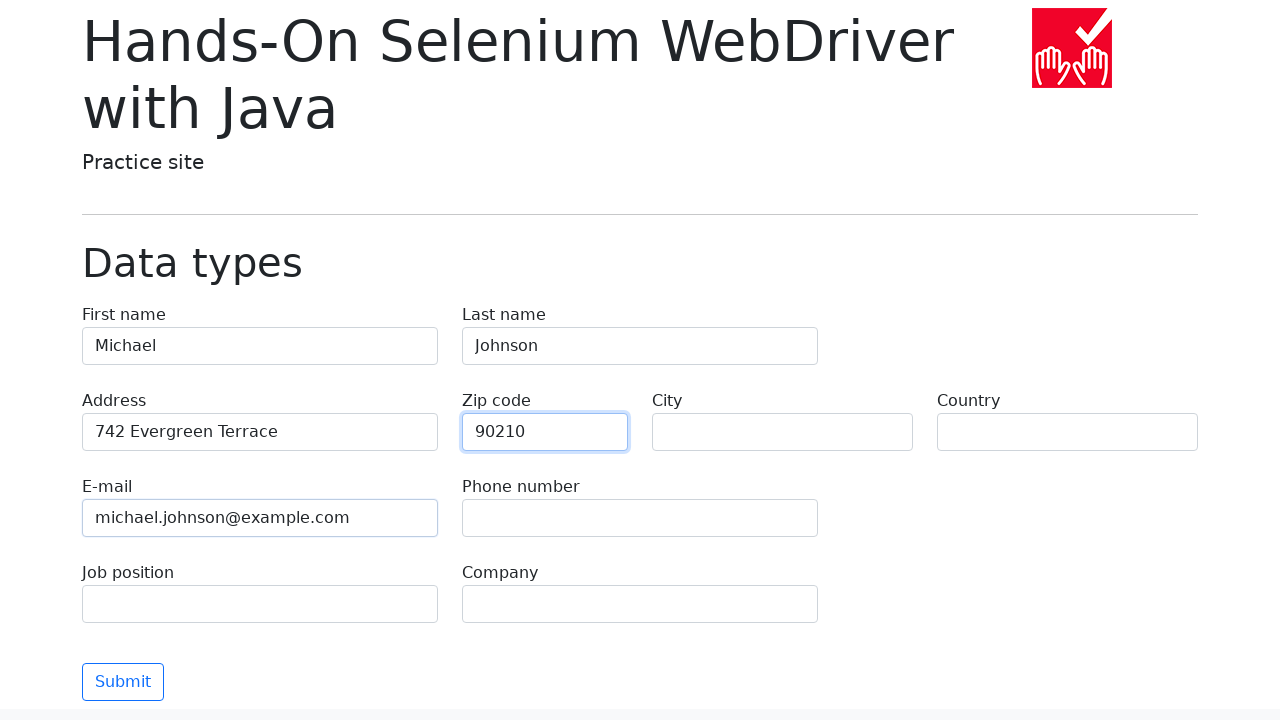

Filled phone field with '+1-555-867-5309' on input[name="phone"]
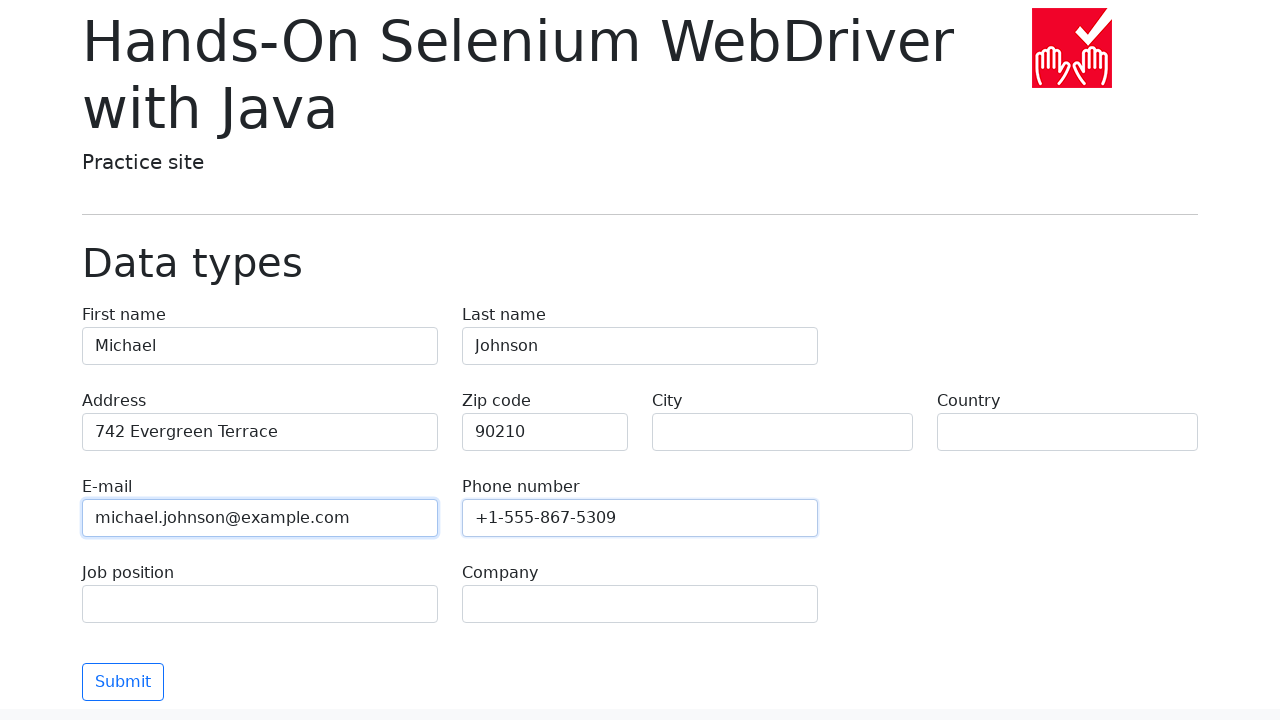

Filled city field with 'Springfield' on input[name="city"]
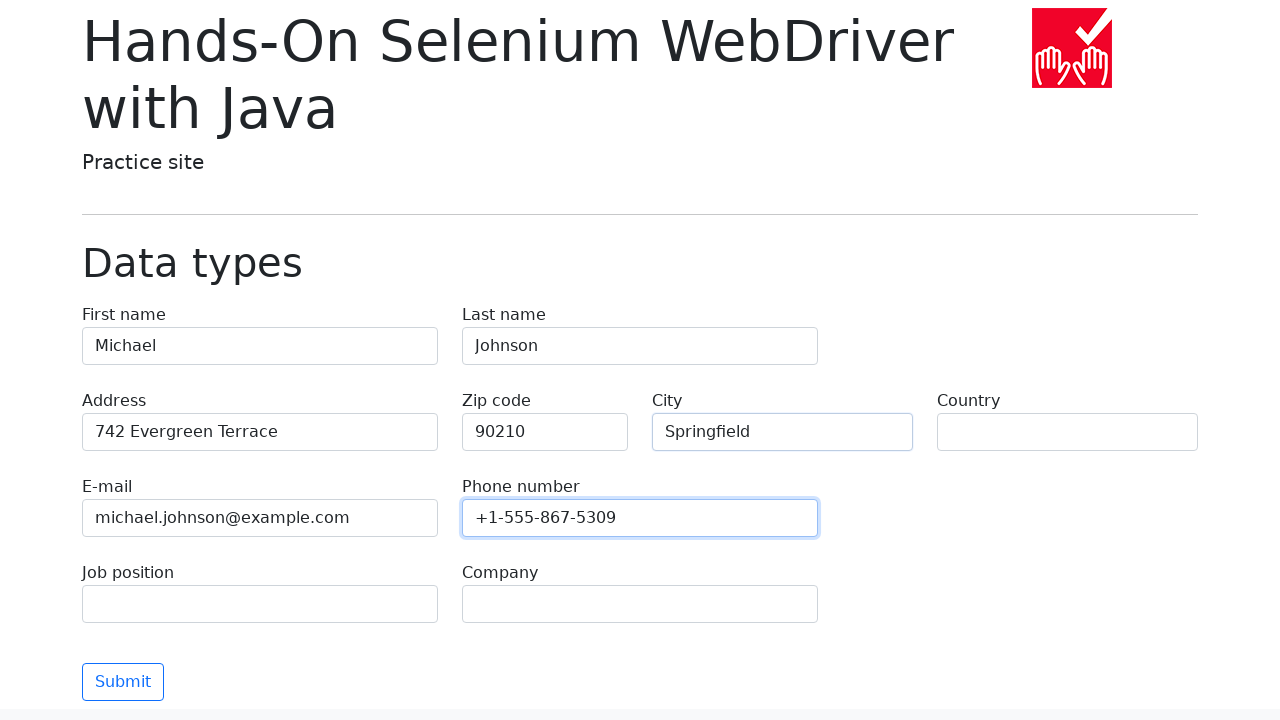

Filled country field with 'United States' on input[name="country"]
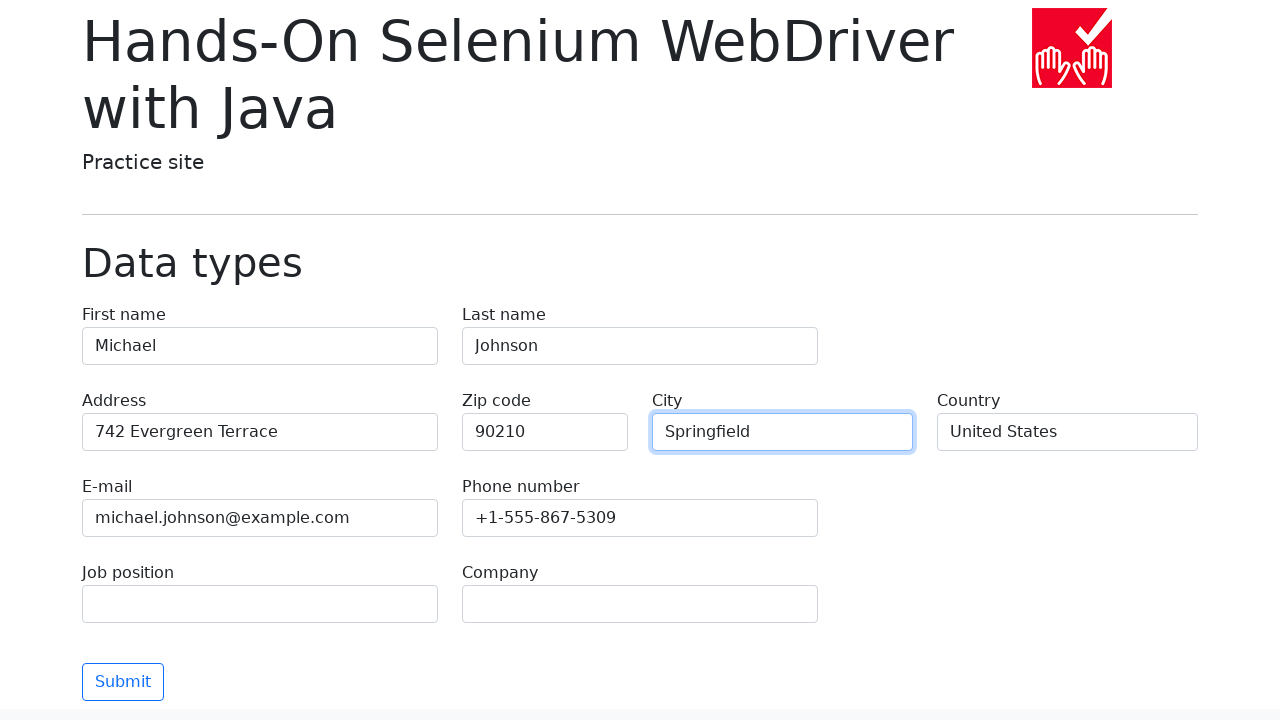

Filled job position field with 'Software Engineer' on input[name="job-position"]
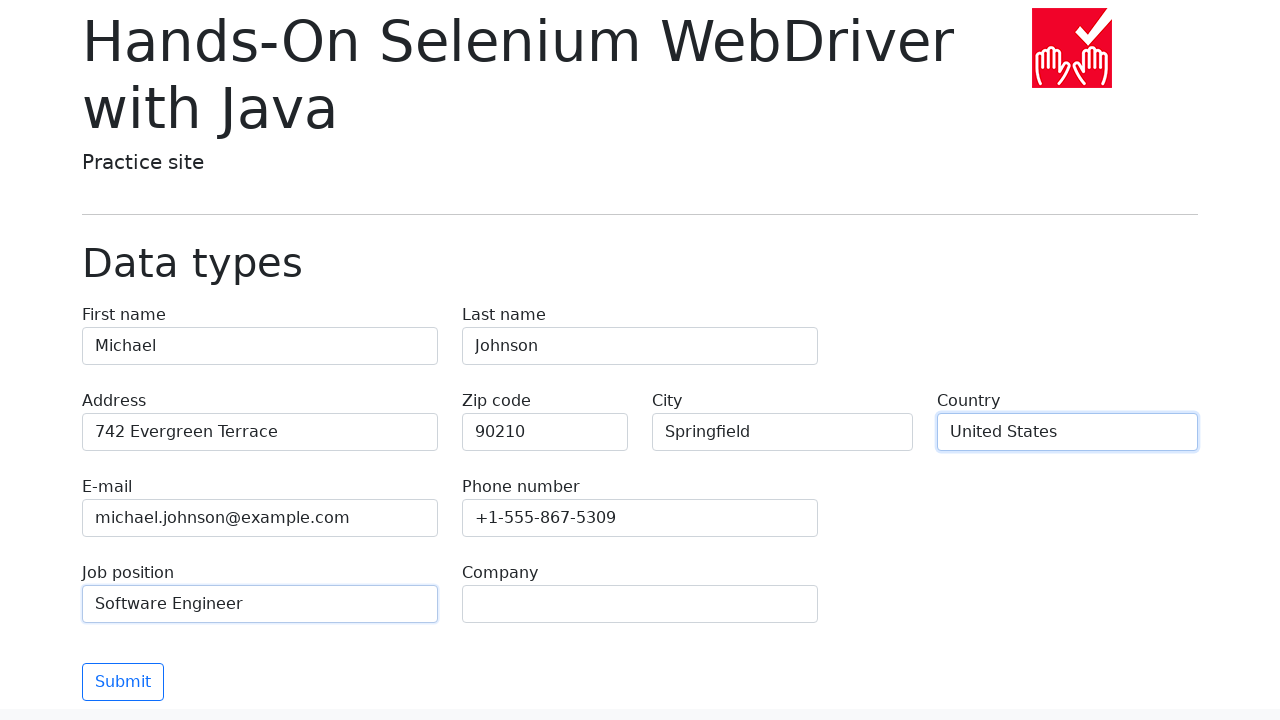

Filled company field with 'Tech Solutions Inc' on input[name="company"]
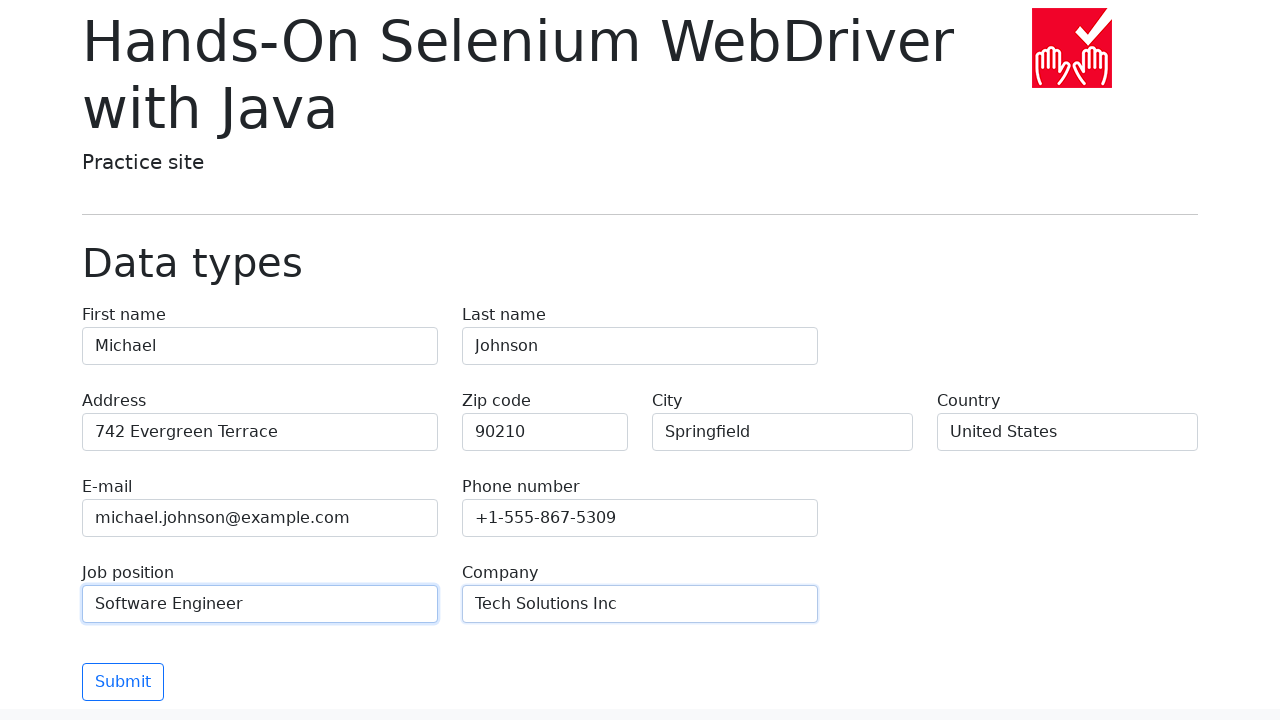

Clicked submit button to submit the form at (123, 682) on button
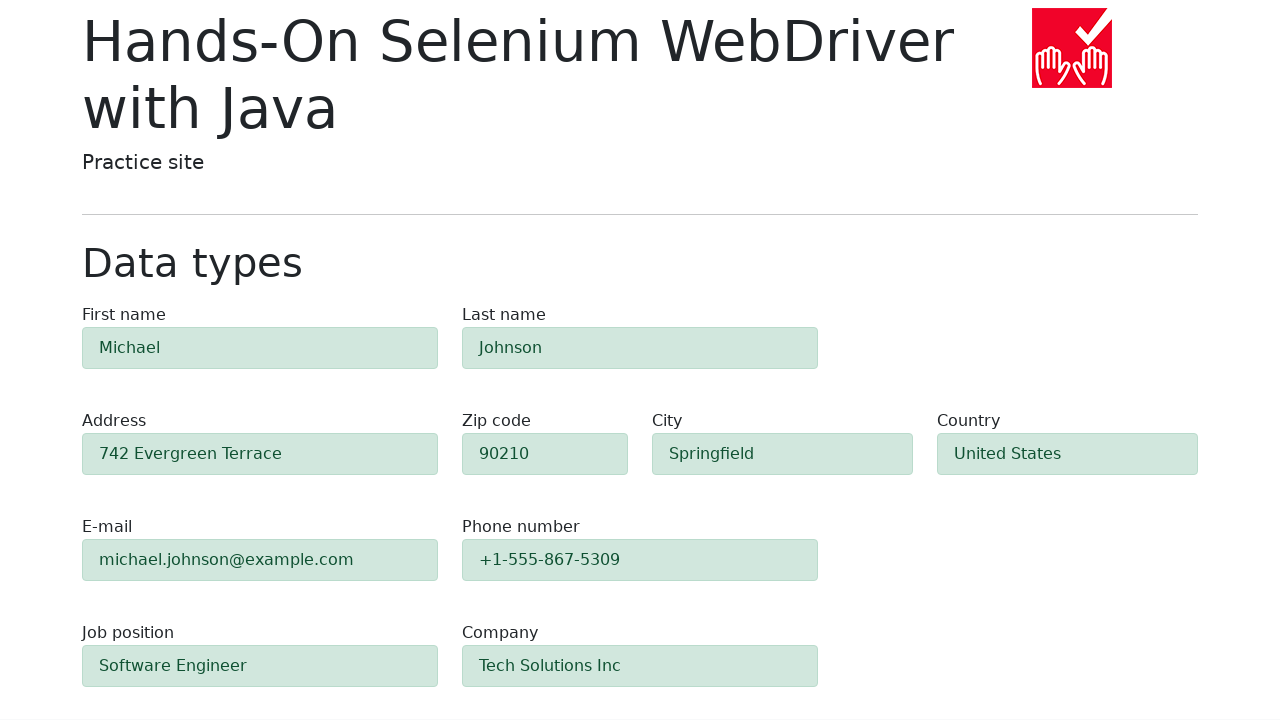

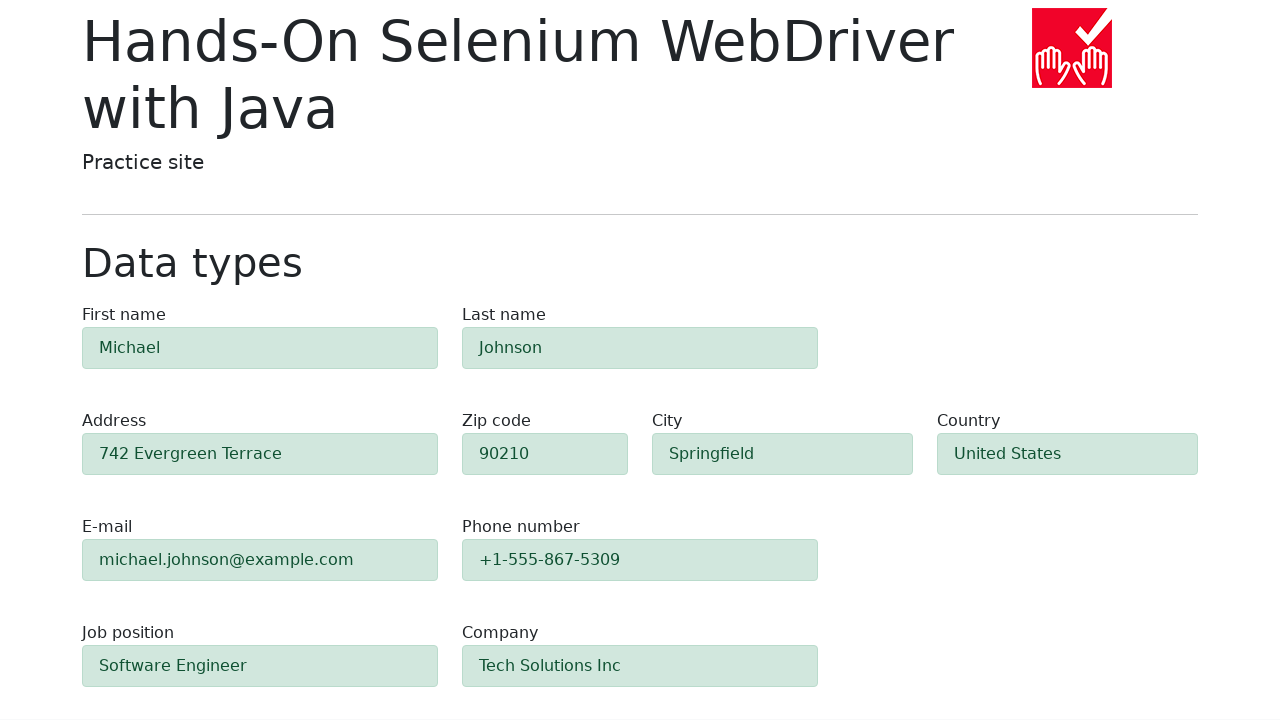